Navigates to the Form Authentication page and verifies the username and password label texts

Starting URL: https://the-internet.herokuapp.com/

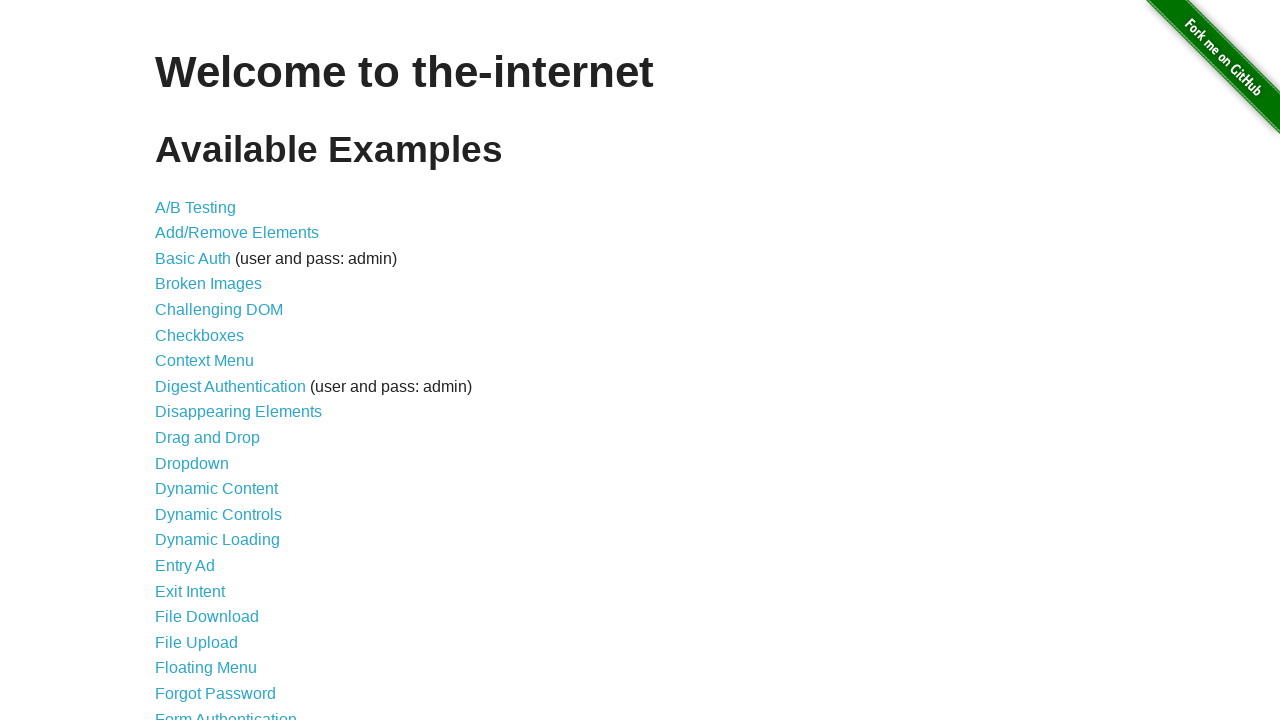

Clicked on Form Authentication link at (226, 712) on xpath=//*[@id="content"]/ul/li[21]/a
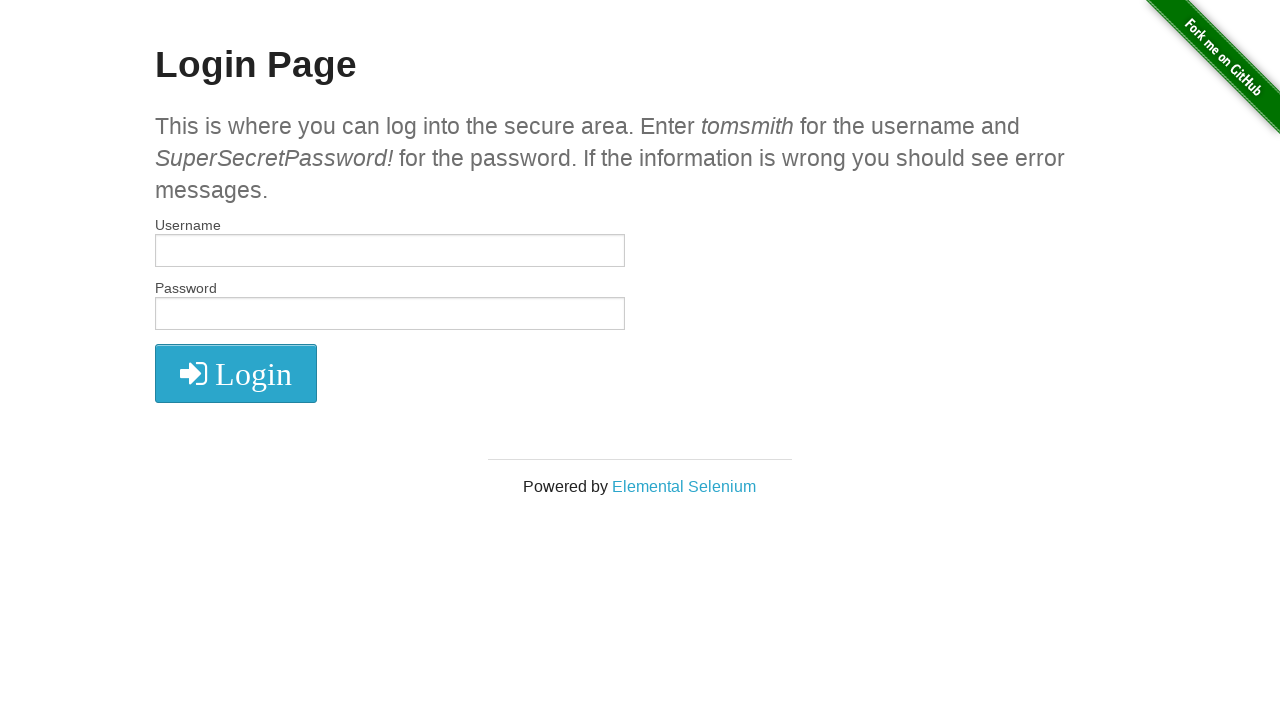

Username label loaded
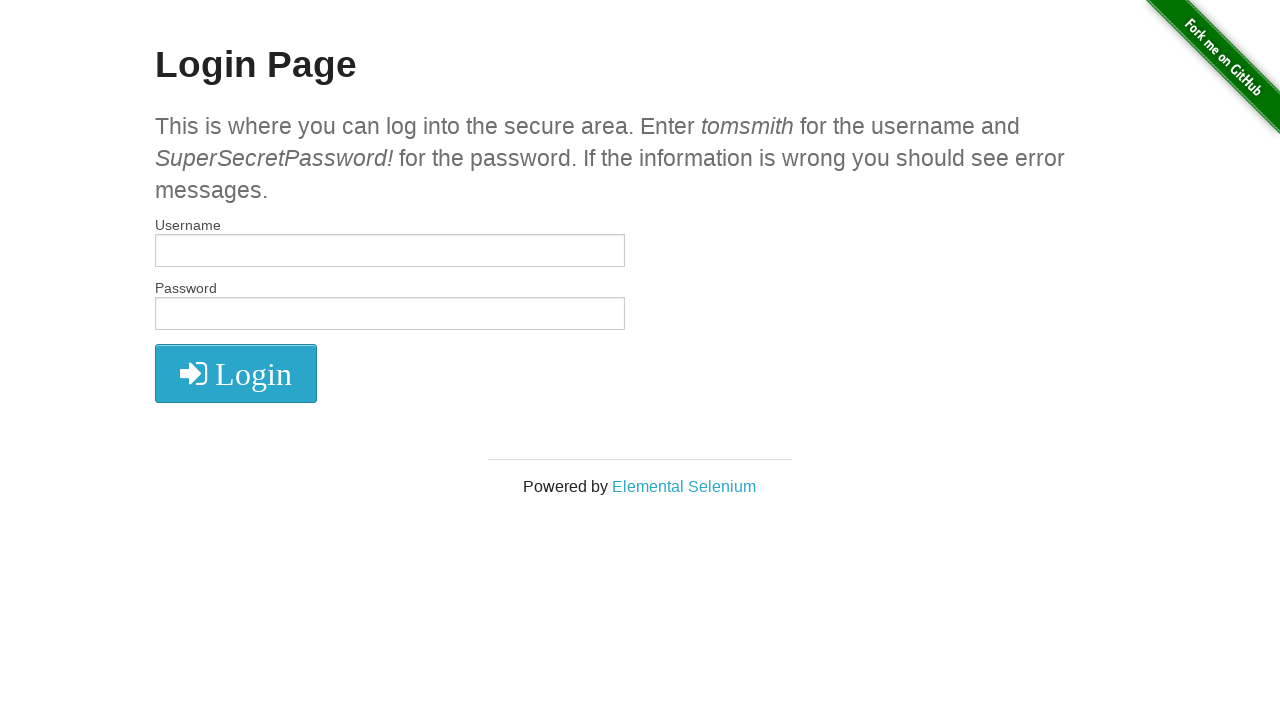

Password label loaded
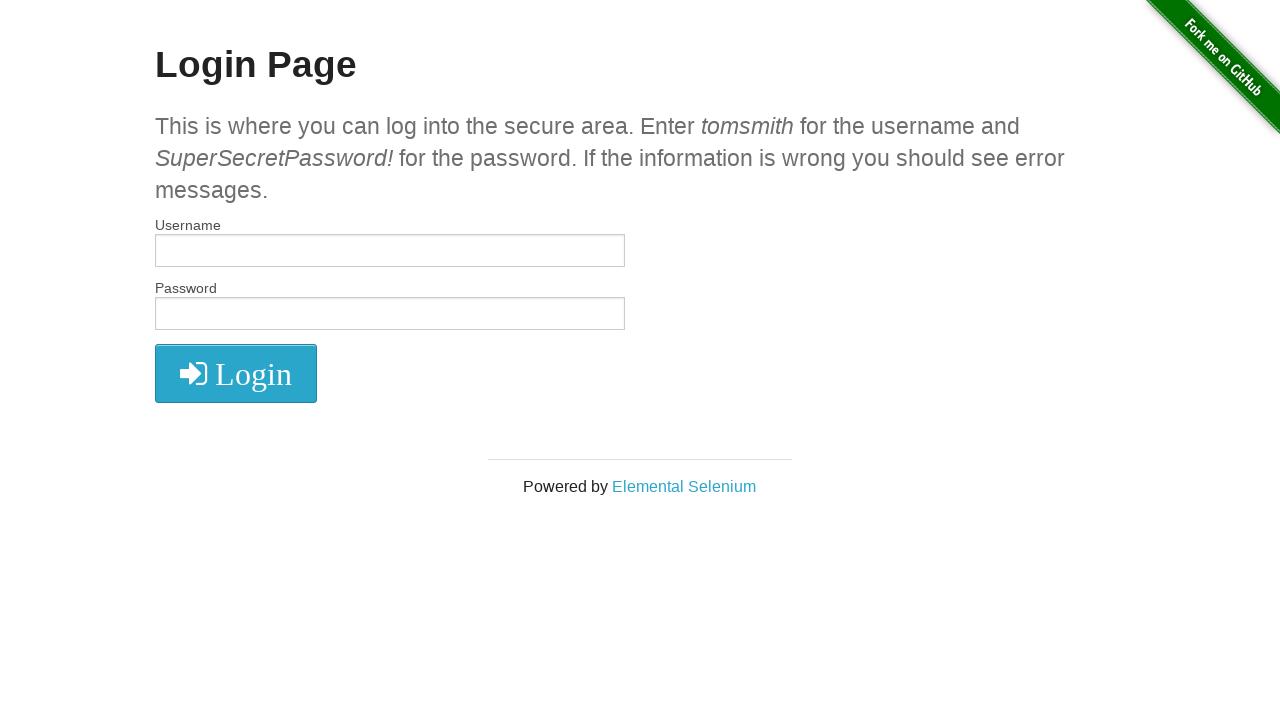

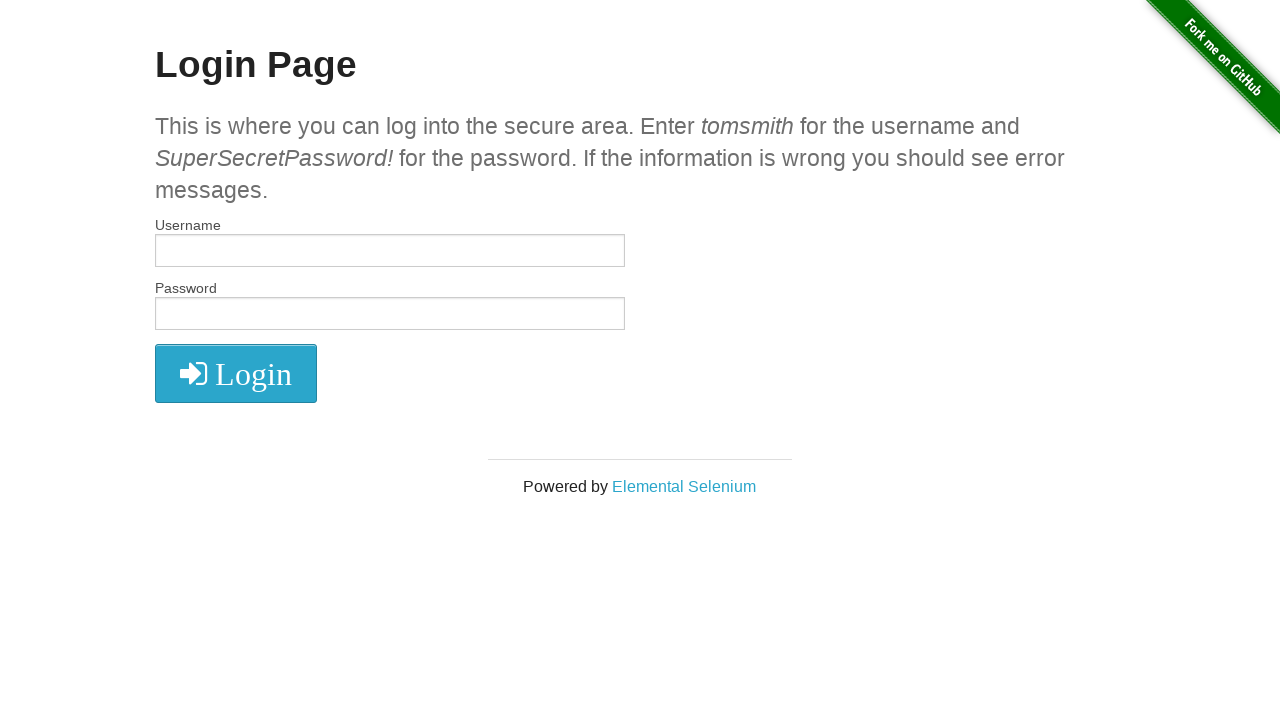